Tests a registration form by filling in first name, last name, and email fields, then submitting the form and verifying the success message.

Starting URL: http://suninjuly.github.io/registration1.html

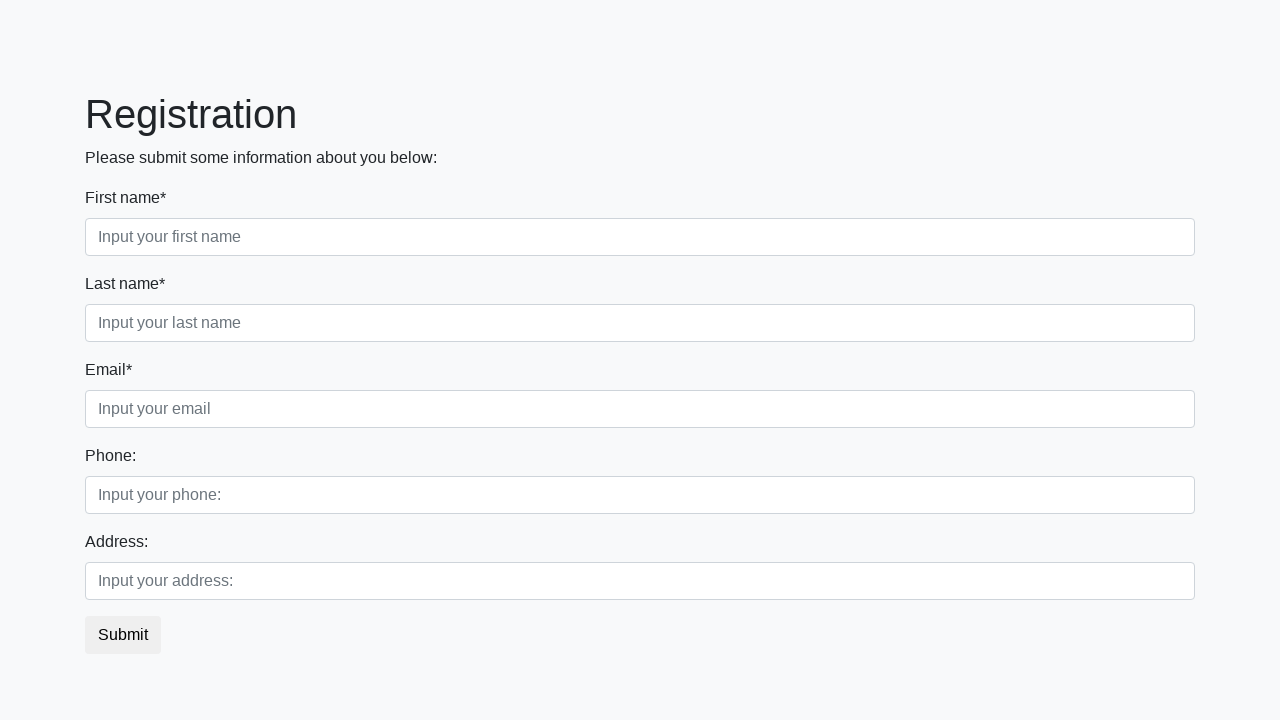

Filled first name field with 'Illia' on .first_block input:nth-child(2)
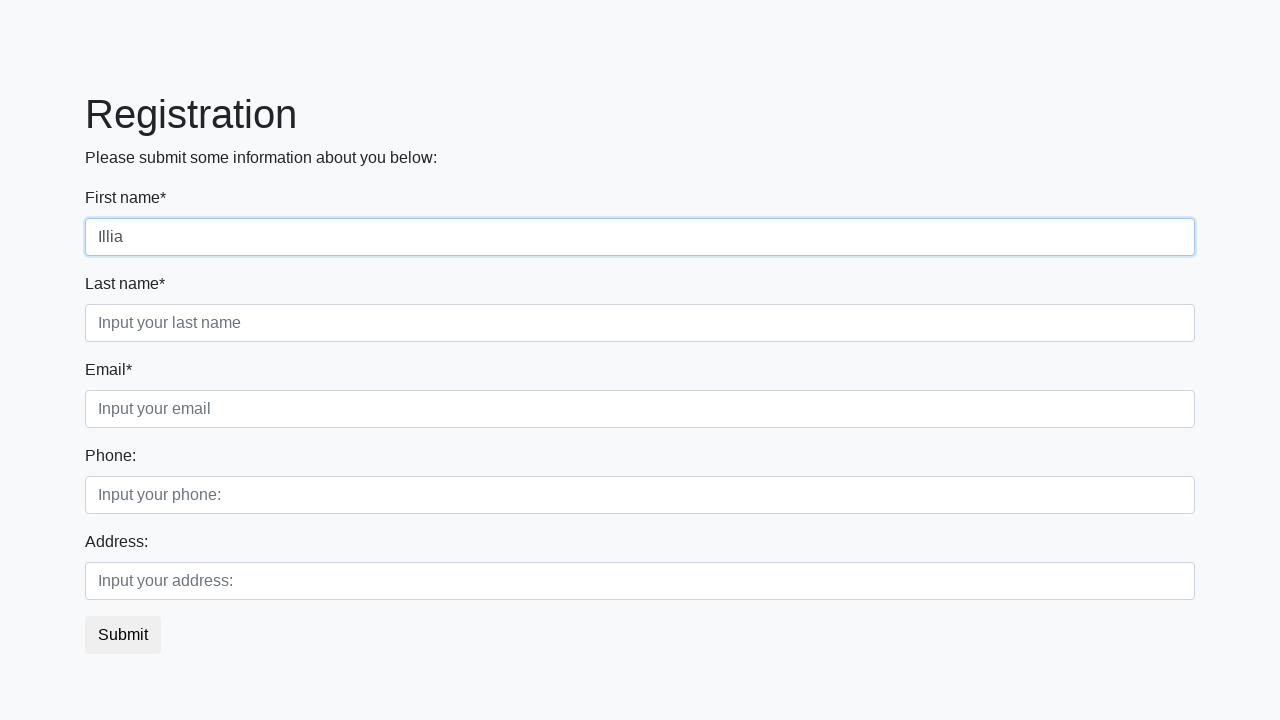

Filled last name field with 'Demchuk' on .first_block .form-group.second_class input
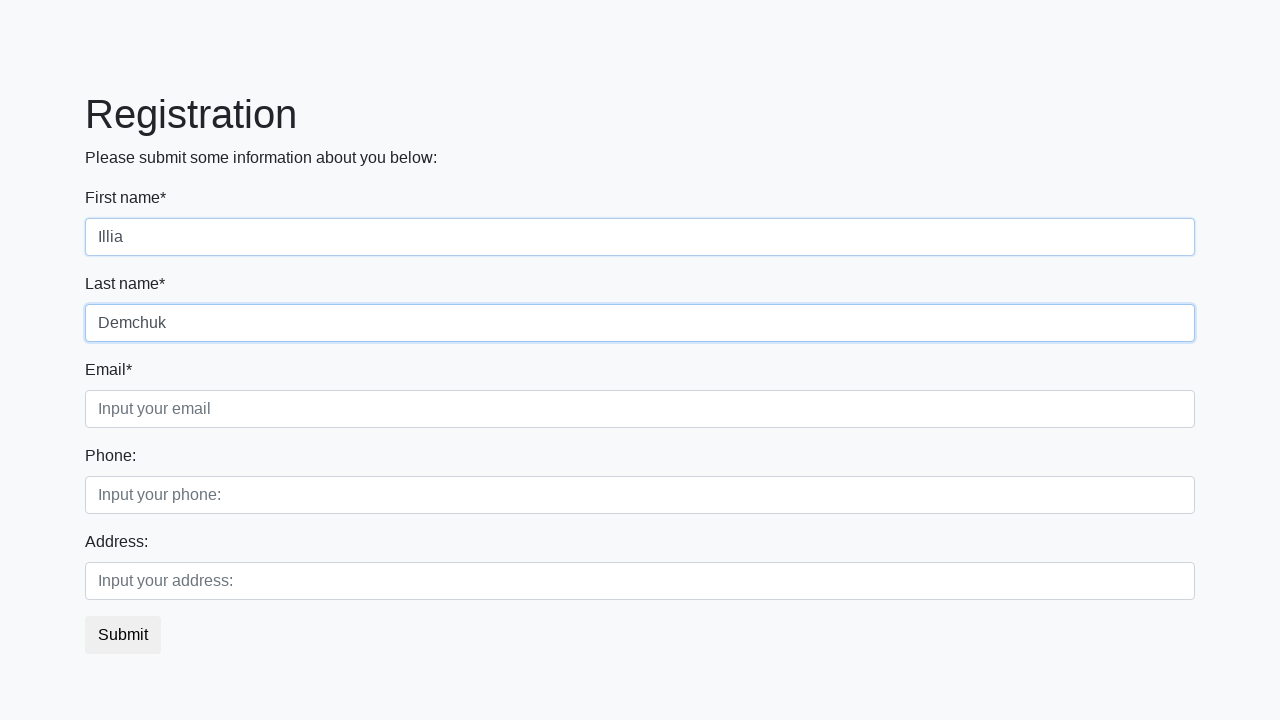

Filled email field with 'illia@gmail.com' on .form-group.third_class input
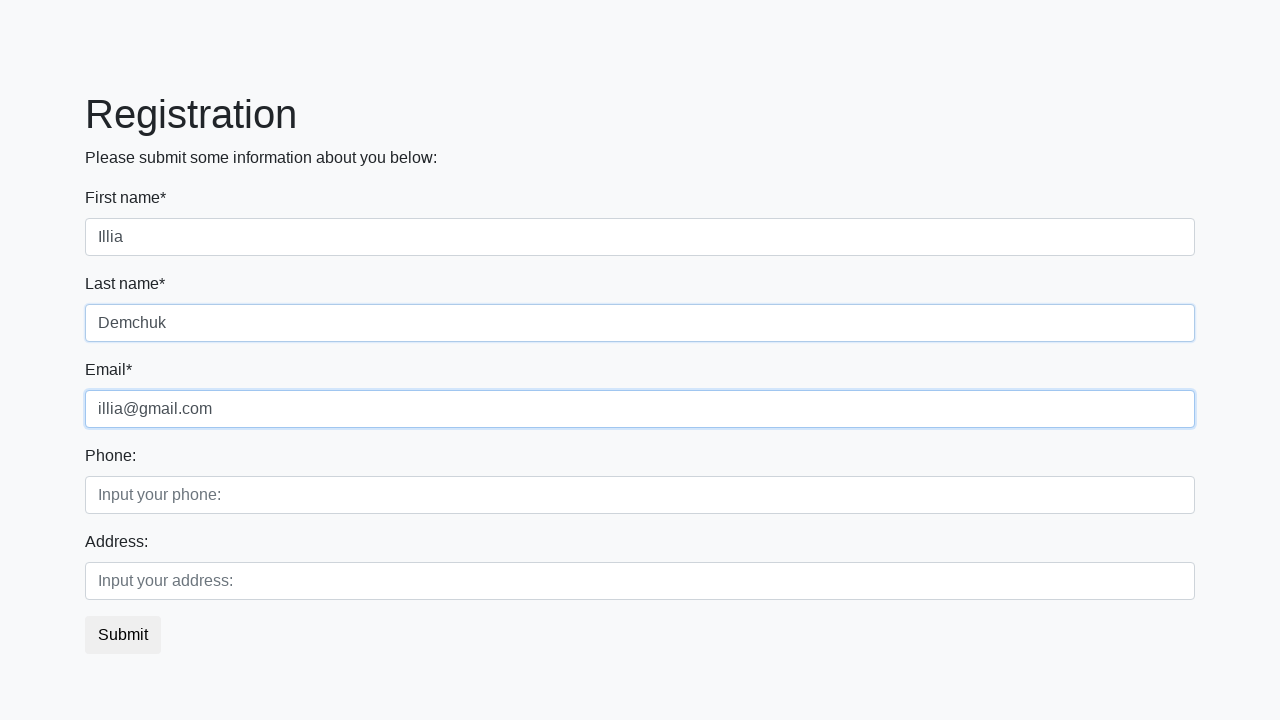

Clicked submit button to register at (123, 635) on button.btn
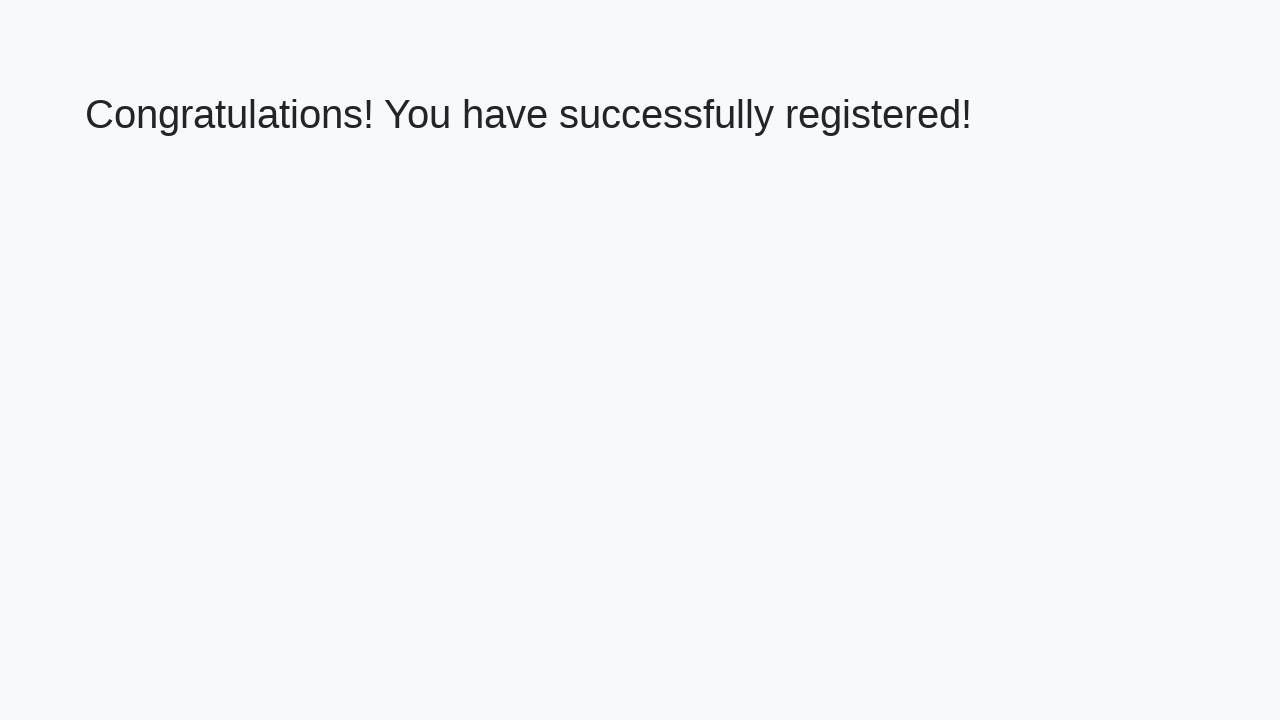

Success message heading loaded
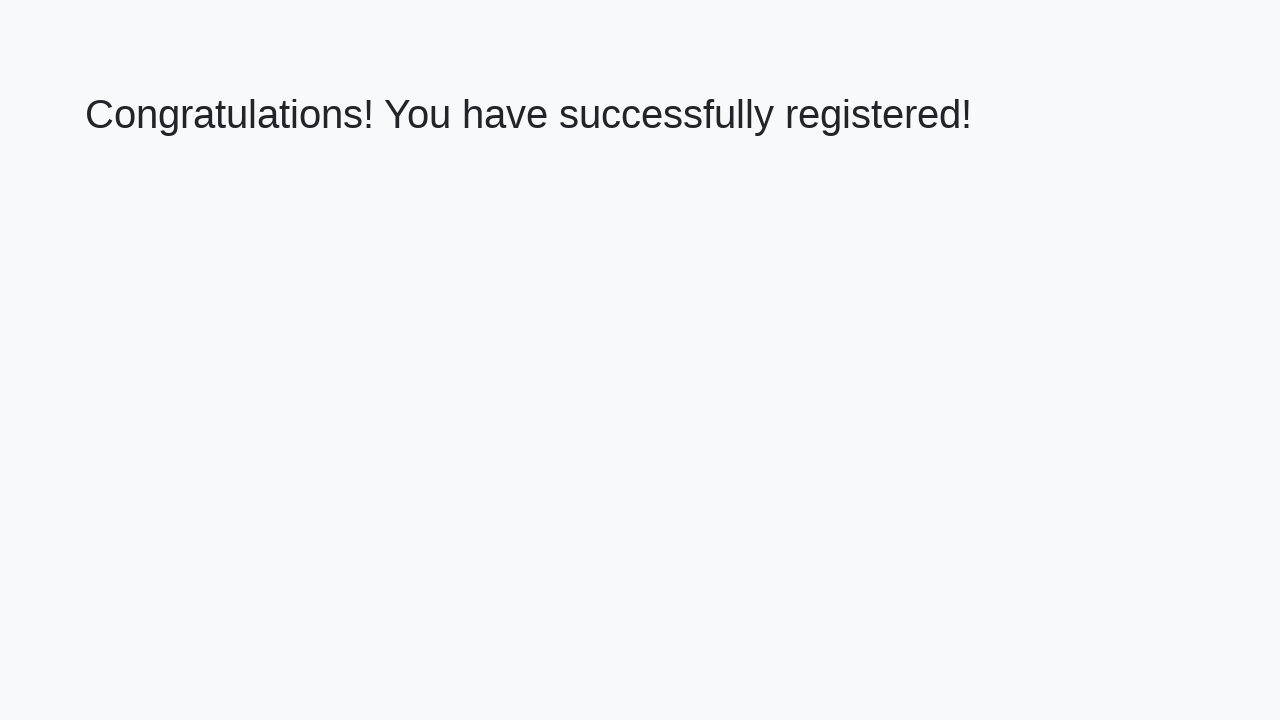

Retrieved success message: 'Congratulations! You have successfully registered!'
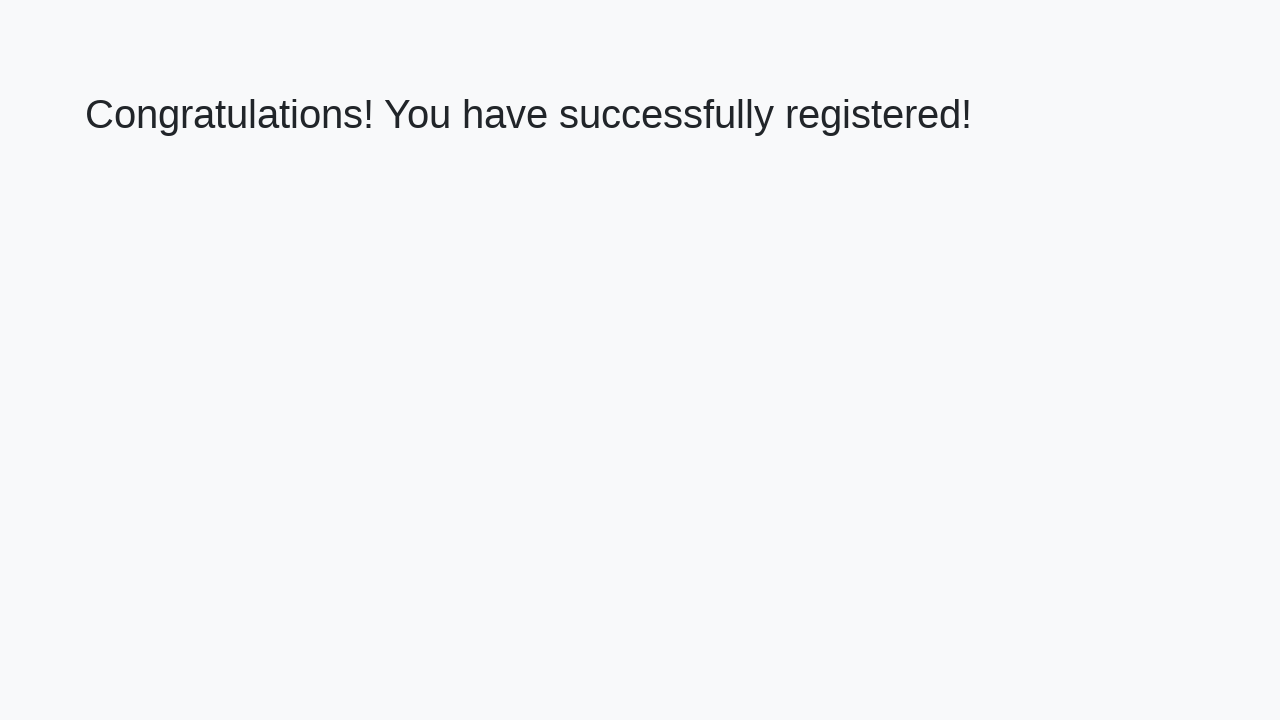

Verified success message matches expected text
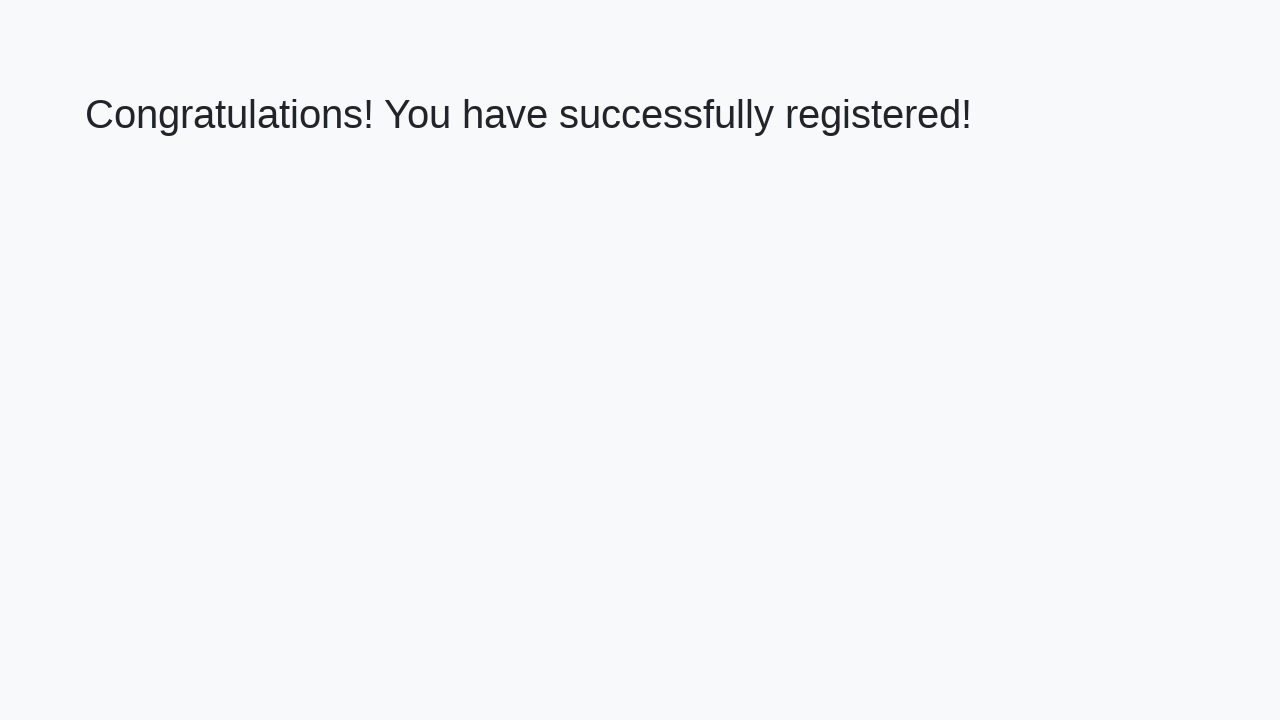

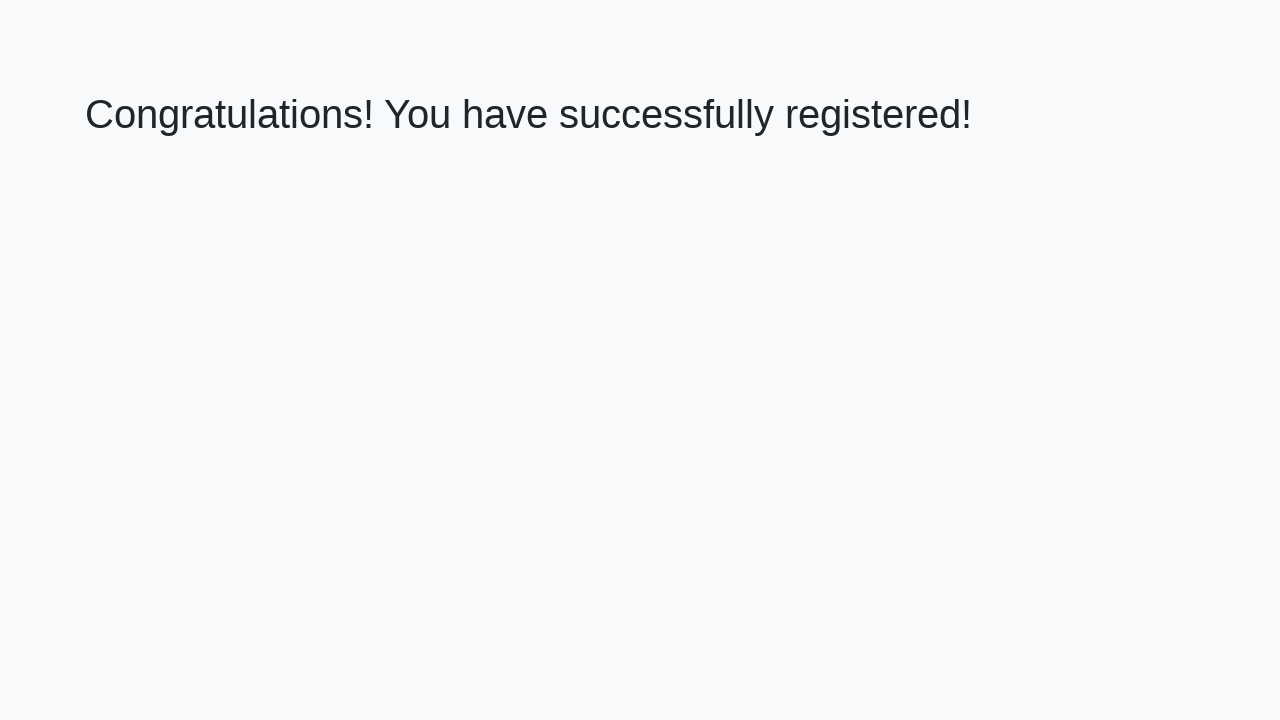